Tests drag and drop functionality by dragging an element and dropping it onto a target using dragAndDrop method

Starting URL: https://jqueryui.com/droppable/

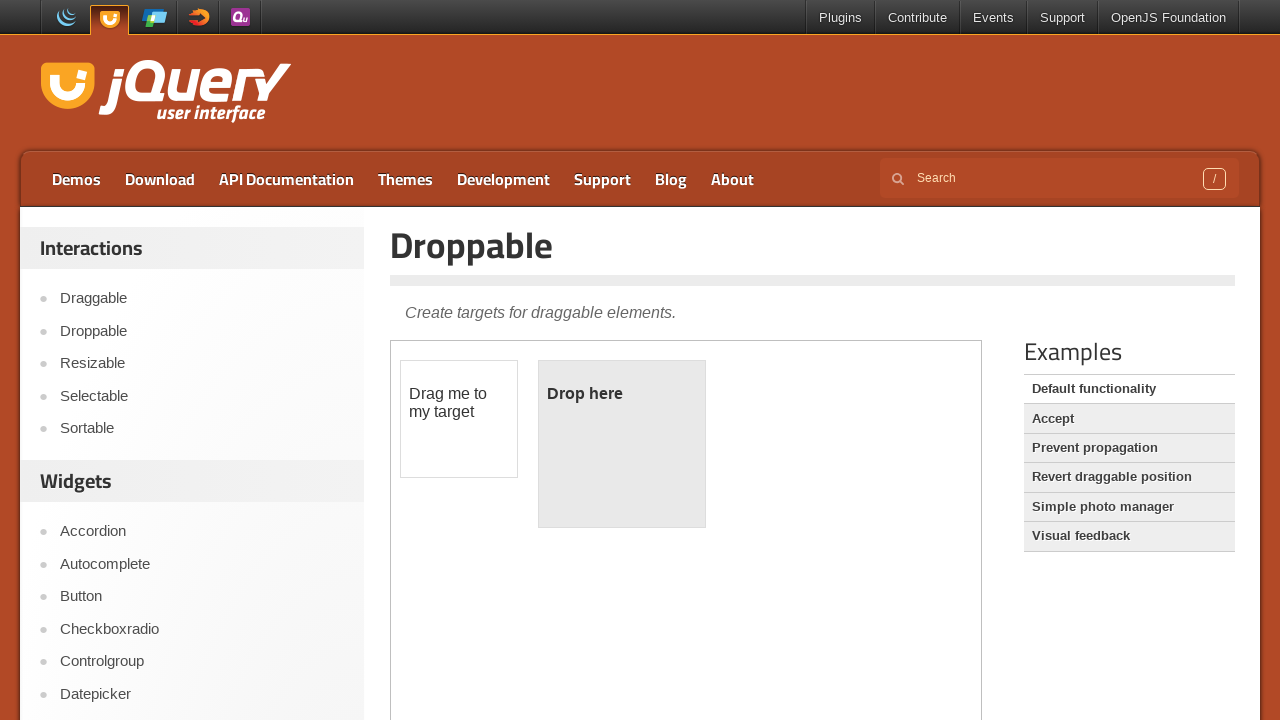

Located iframe containing drag and drop elements
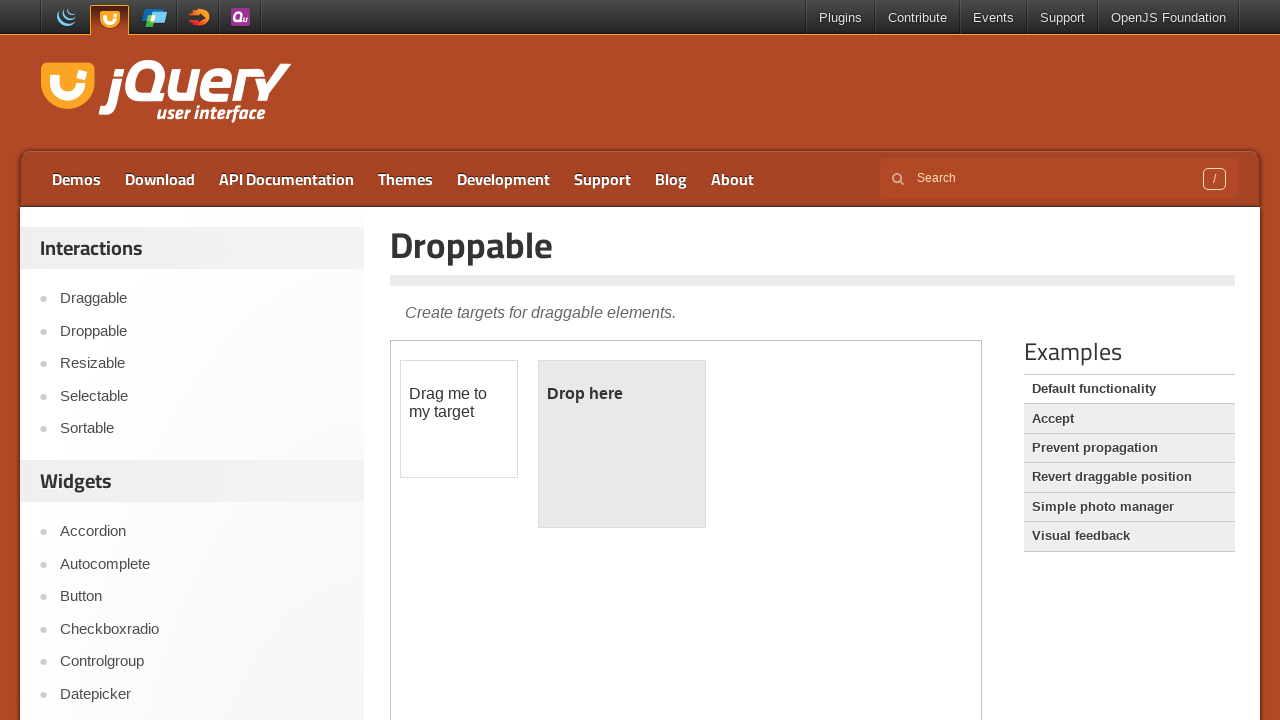

Located draggable element
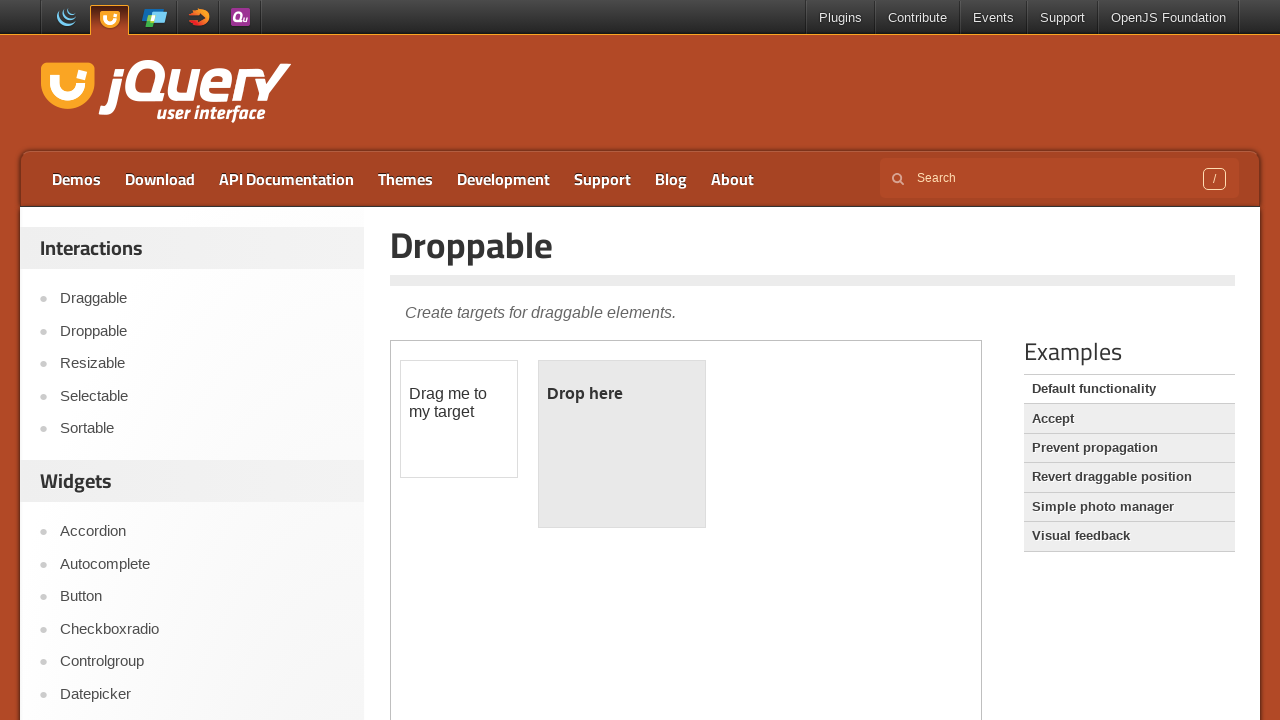

Located droppable target element
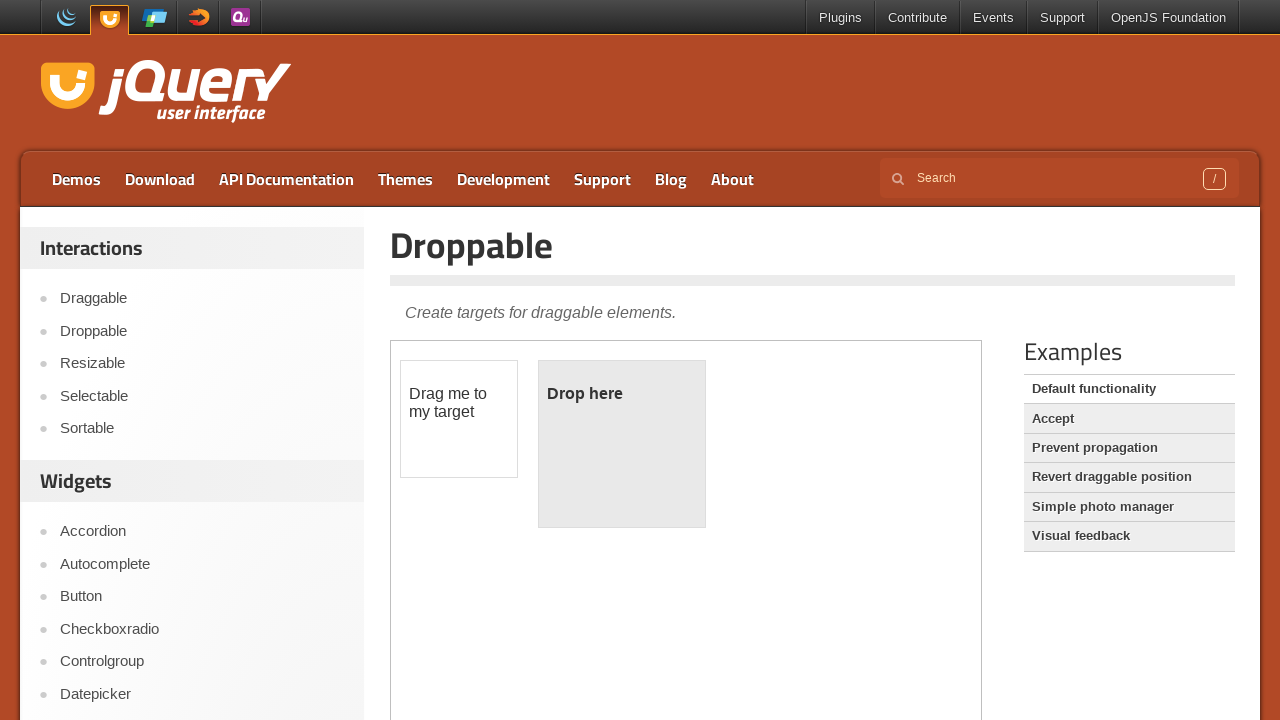

Dragged element onto target using dragAndDrop method at (622, 444)
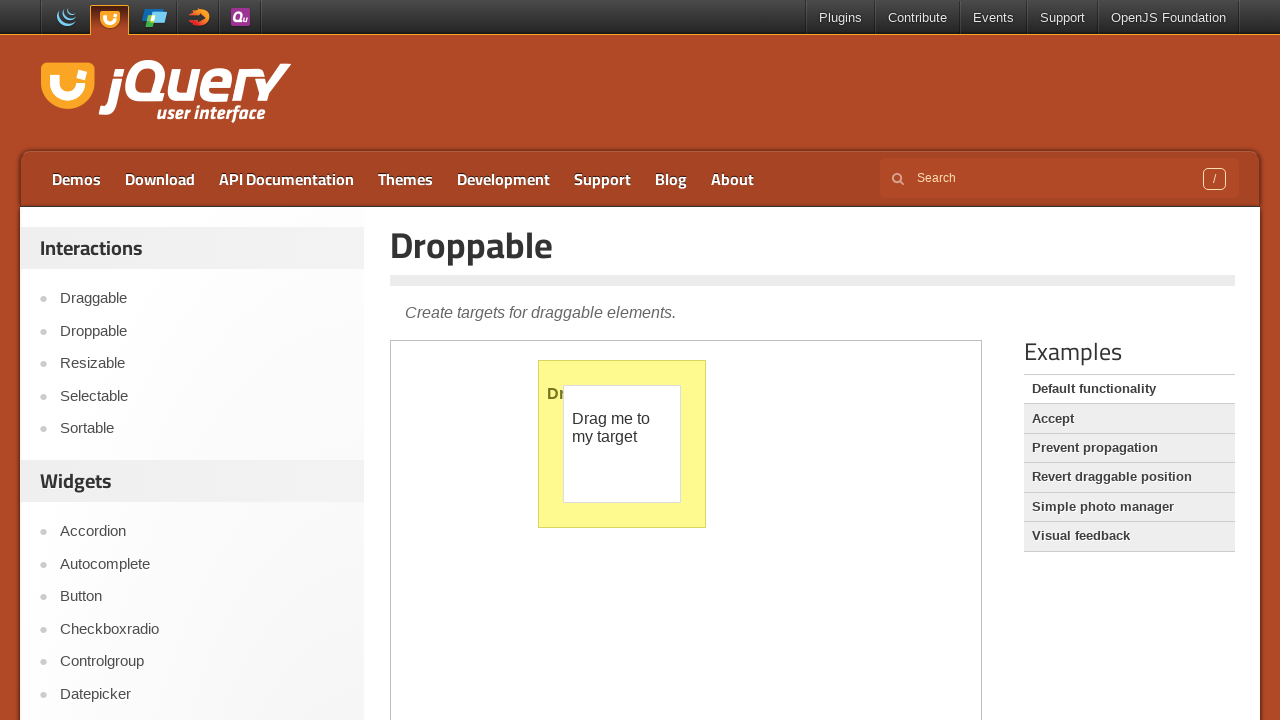

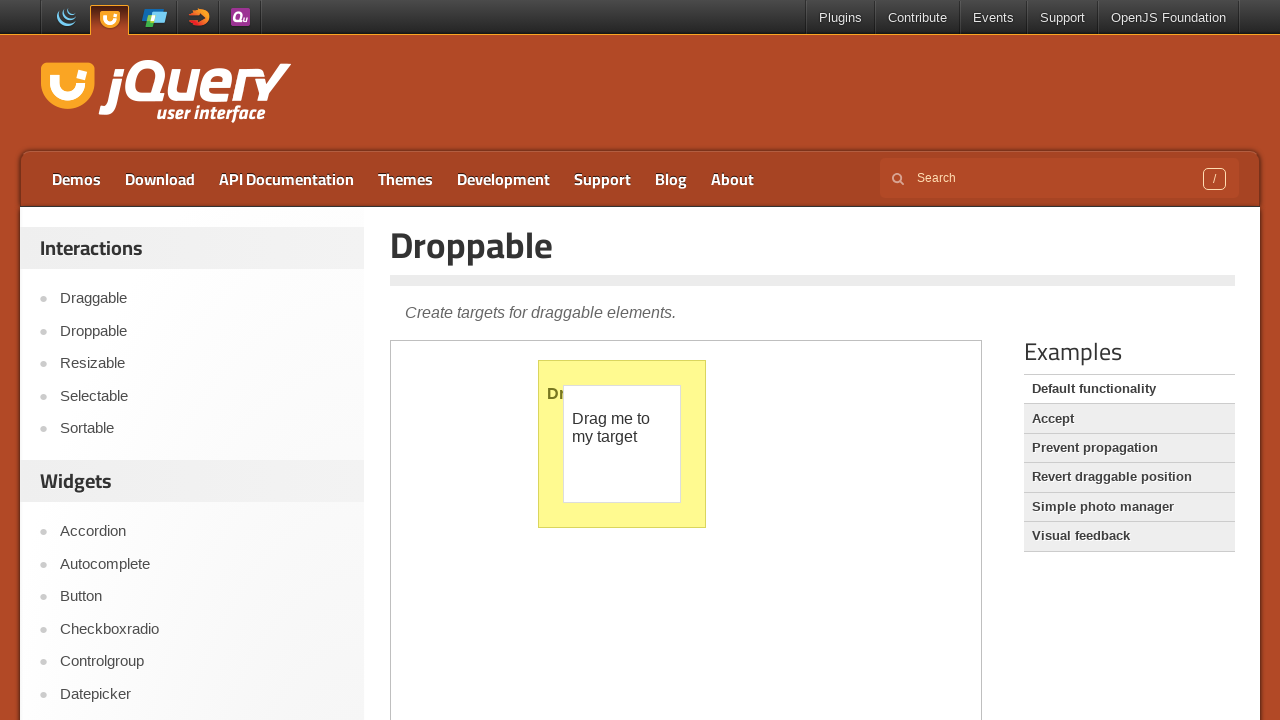